Tests interaction with a closed shadow root element using keyboard navigation (Tab presses) as a workaround since closed shadow roots cannot be pierced directly

Starting URL: https://letcode.in/shadow

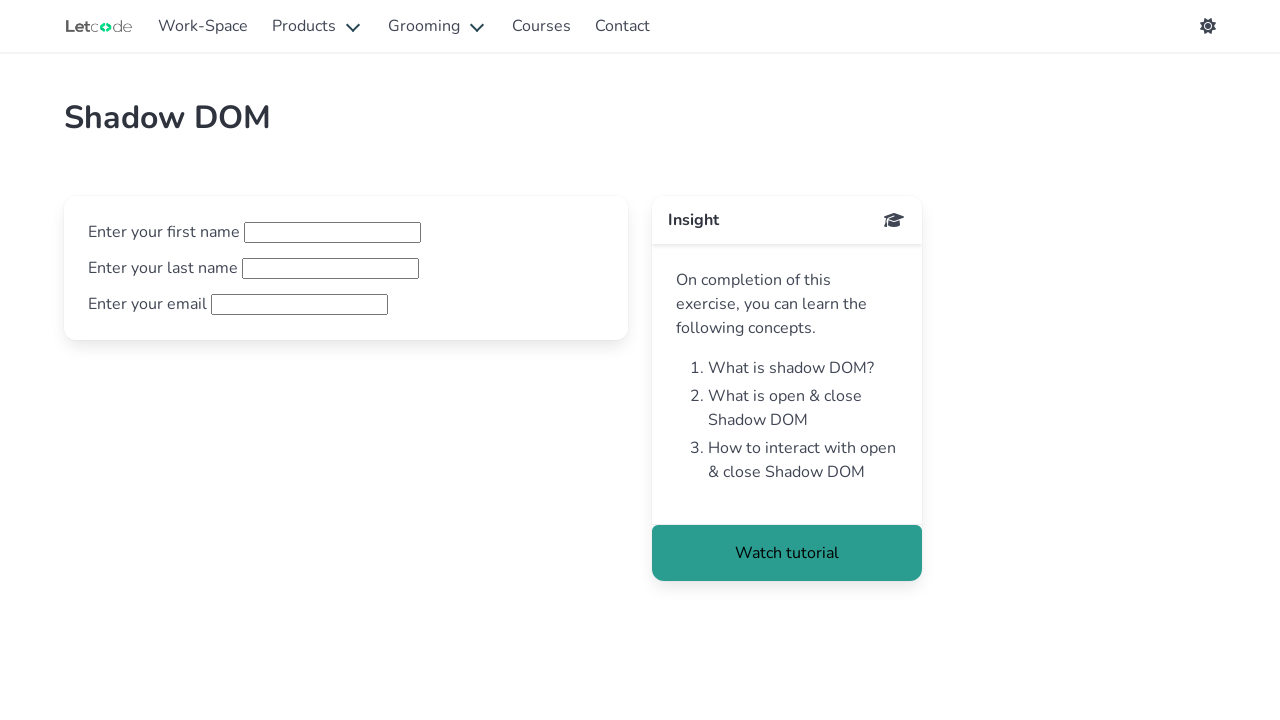

Waited for page to fully load
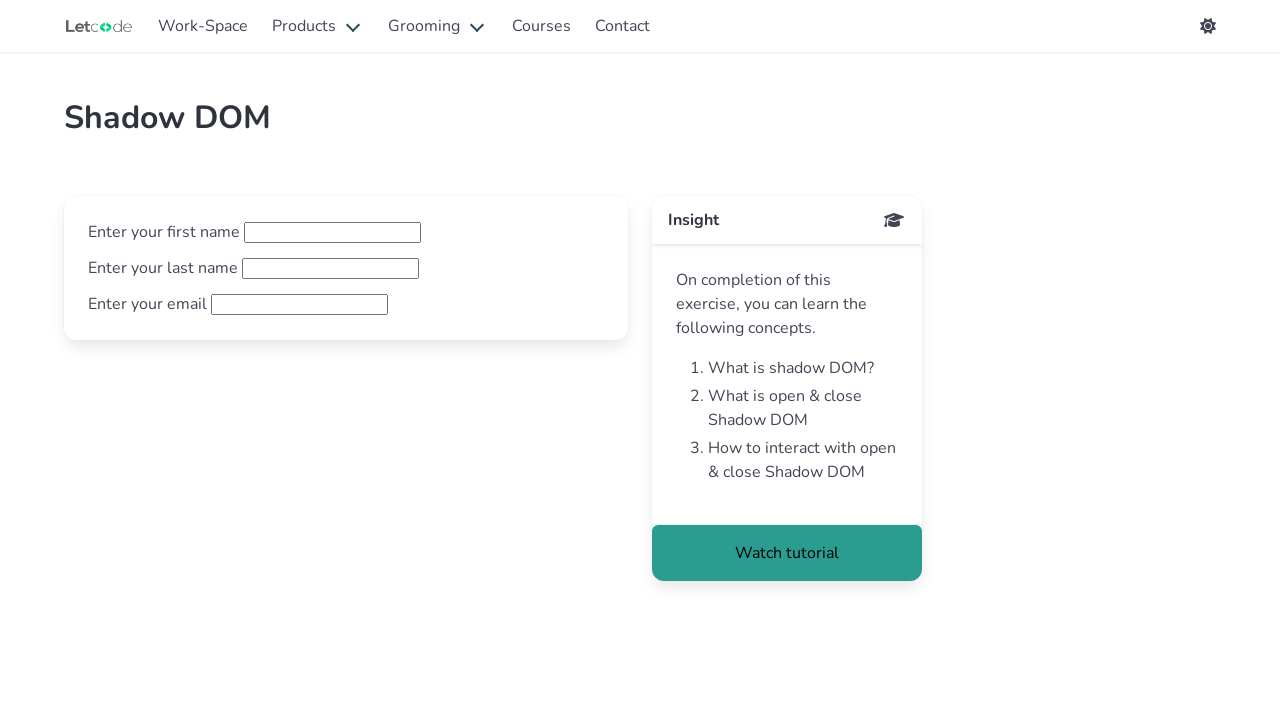

Pressed Tab key (1st press)
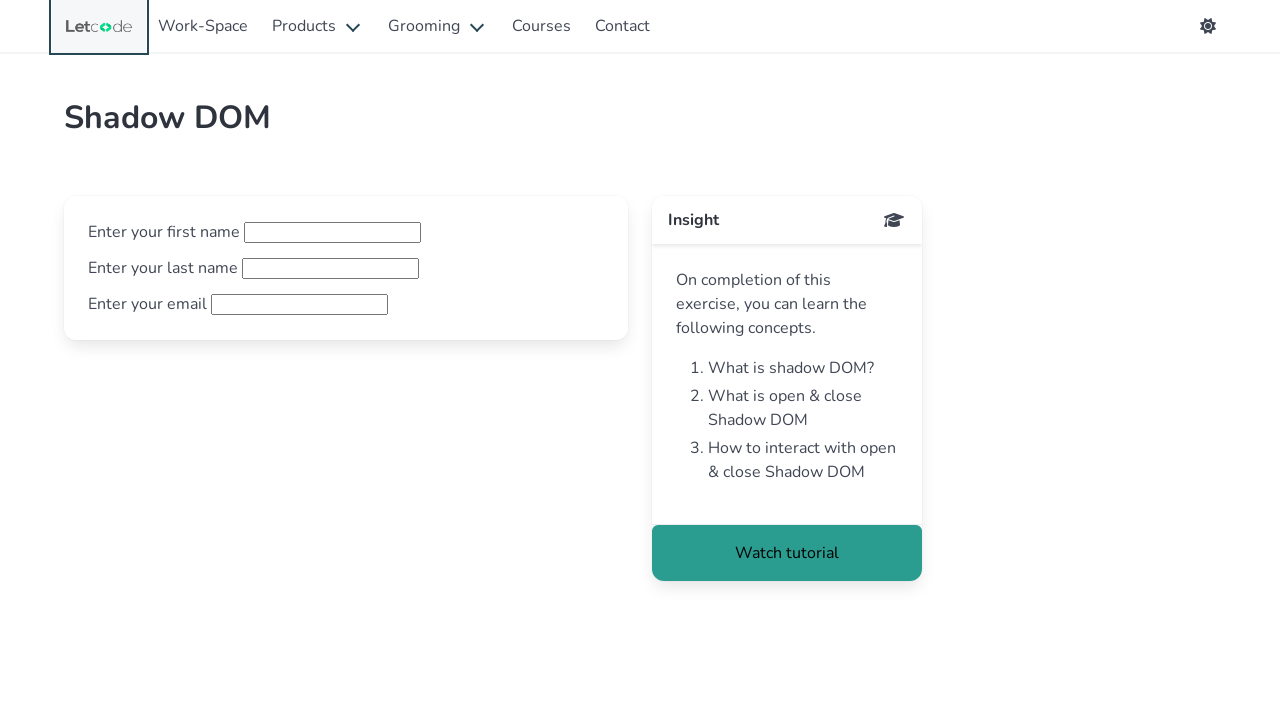

Pressed Tab key (2nd press)
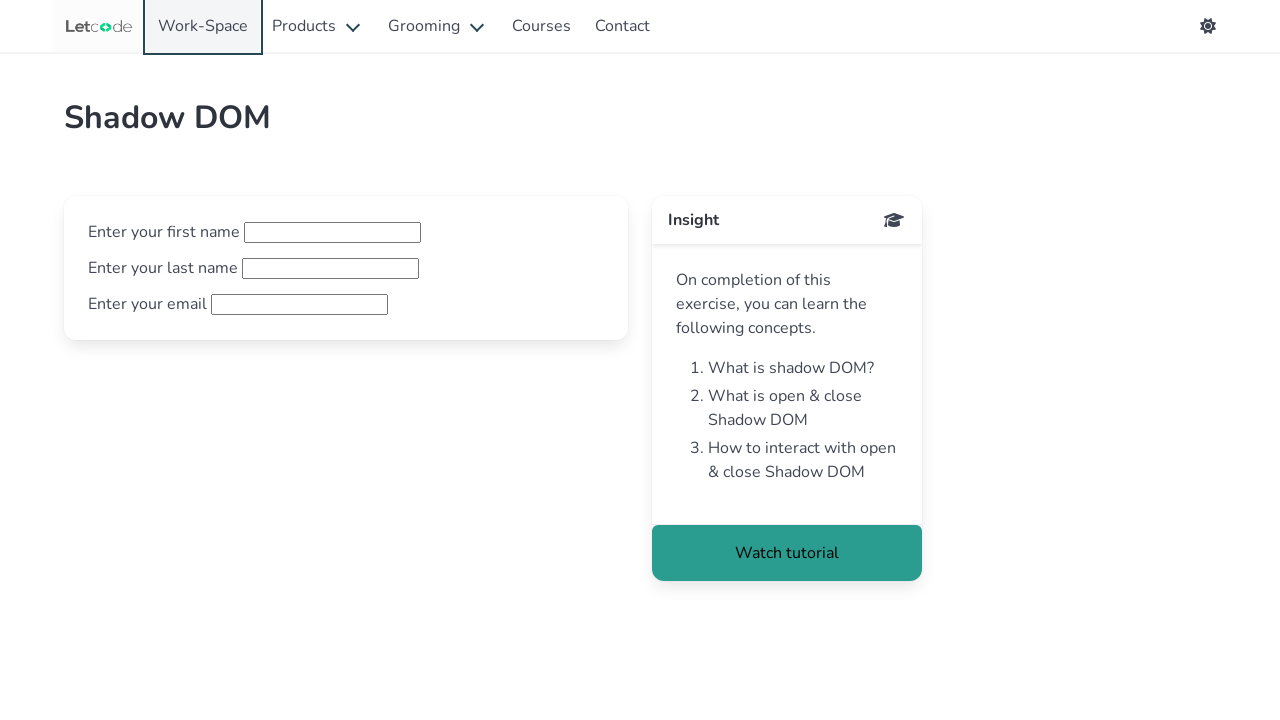

Pressed Tab key (3rd press)
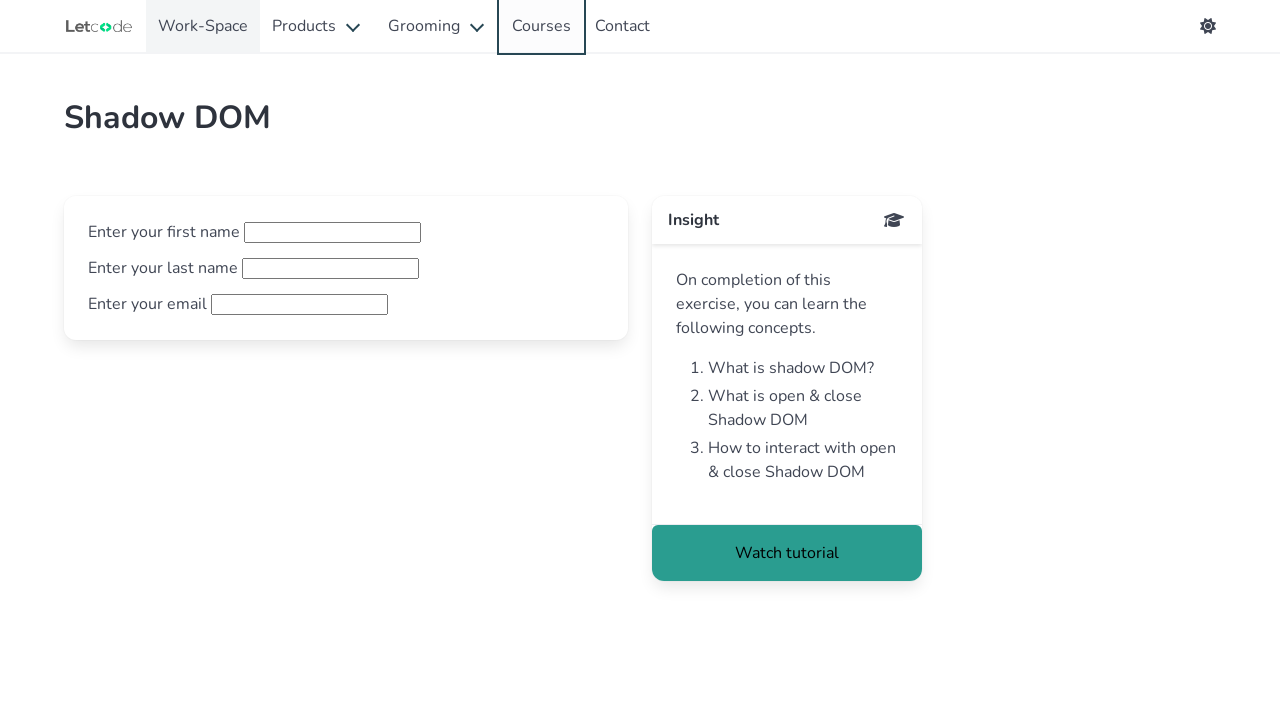

Pressed Tab key (4th press)
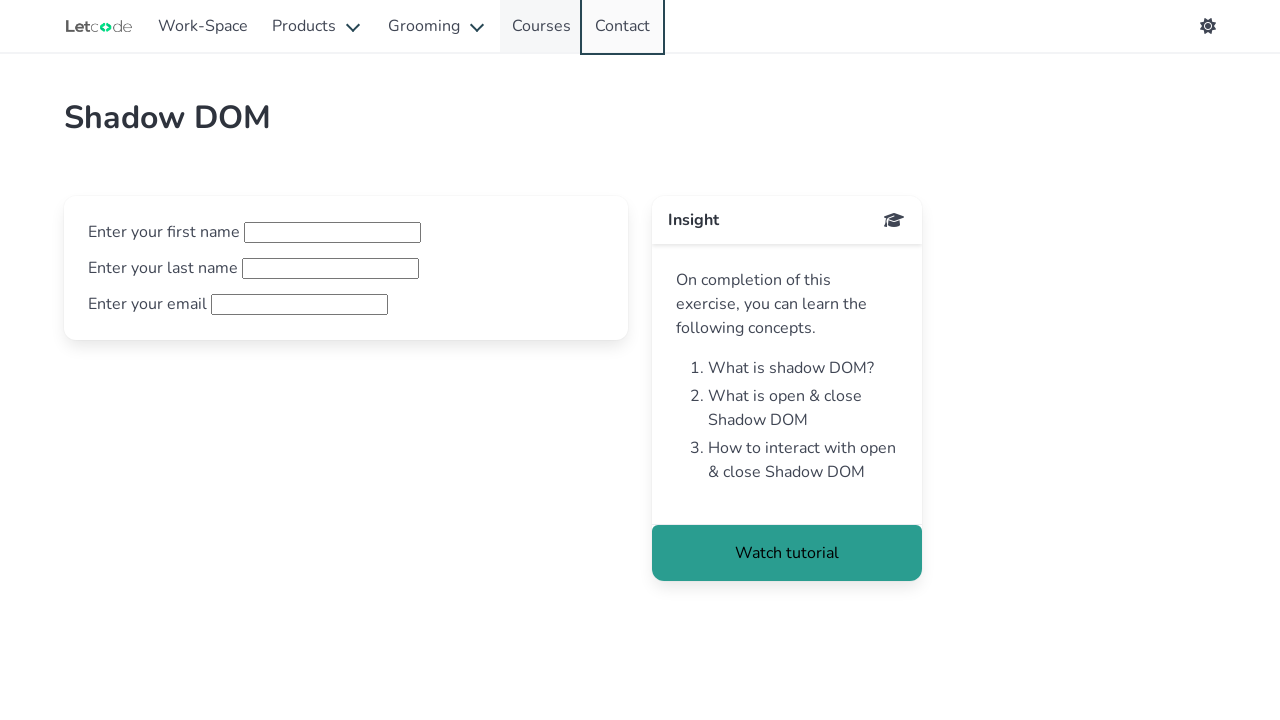

Pressed Tab key (5th press)
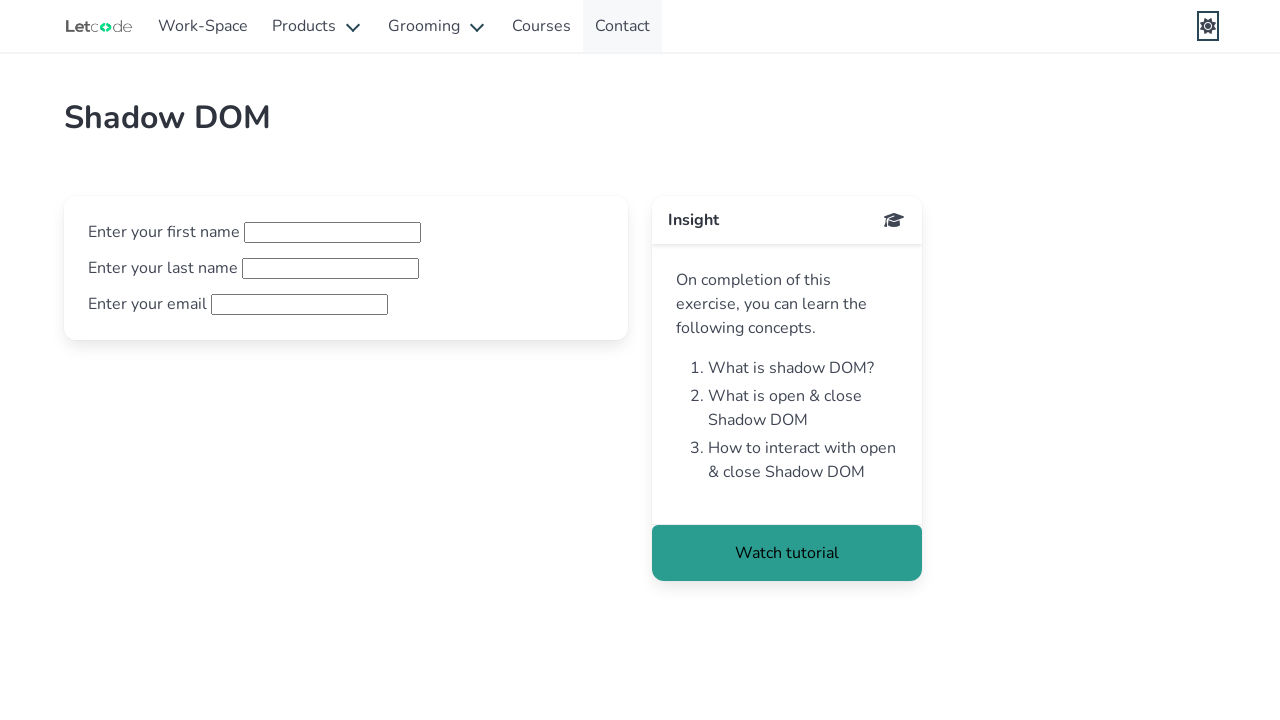

Pressed Tab key (6th press)
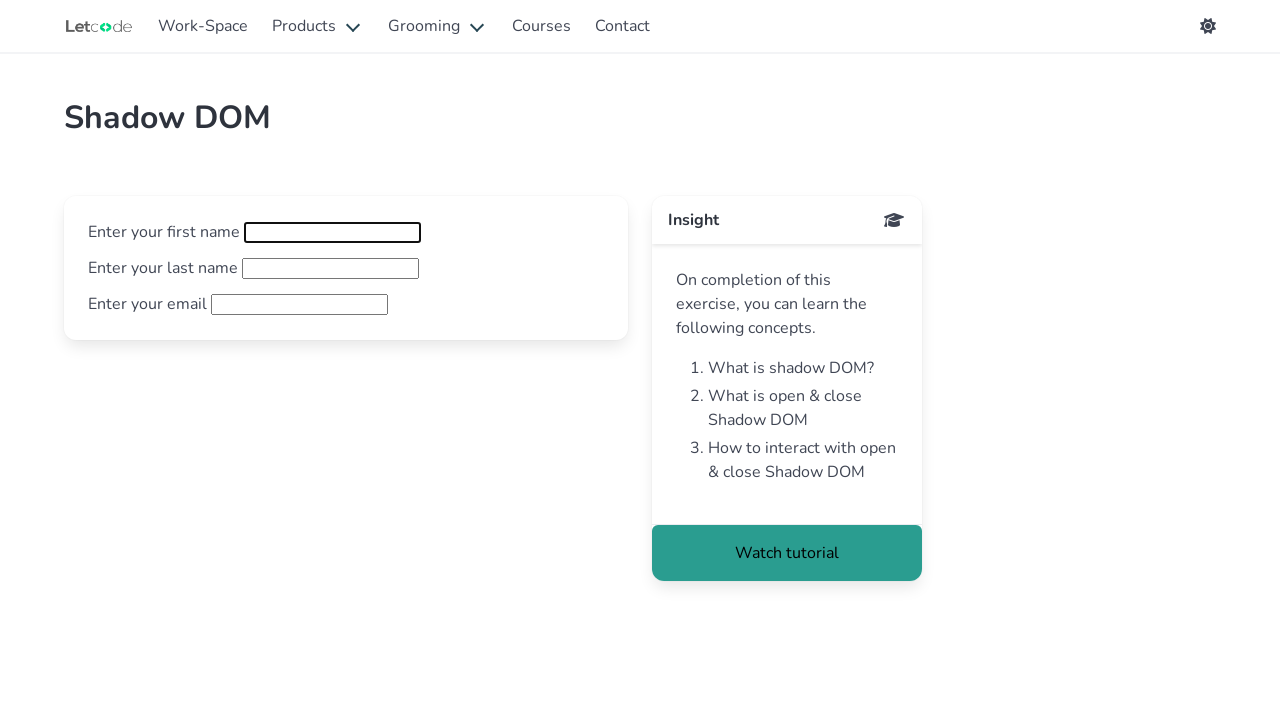

Pressed Tab key (7th press)
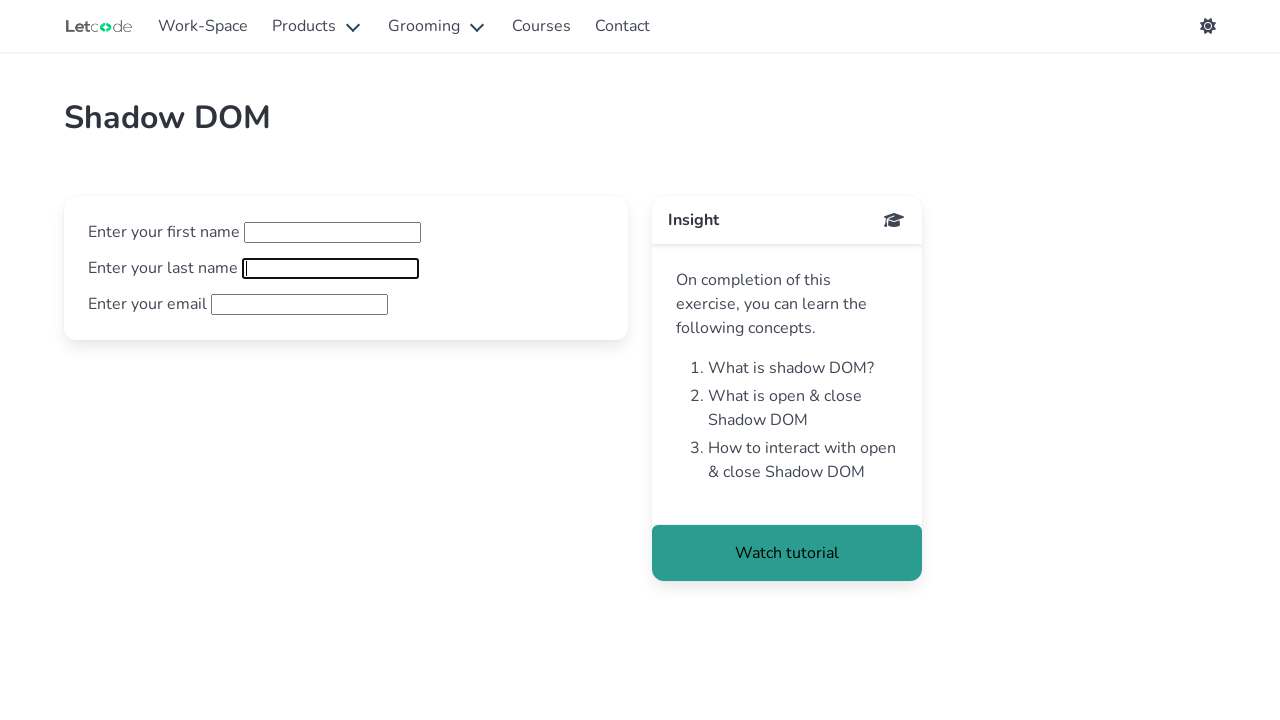

Pressed Tab key (8th press) - navigated to closed shadow root input
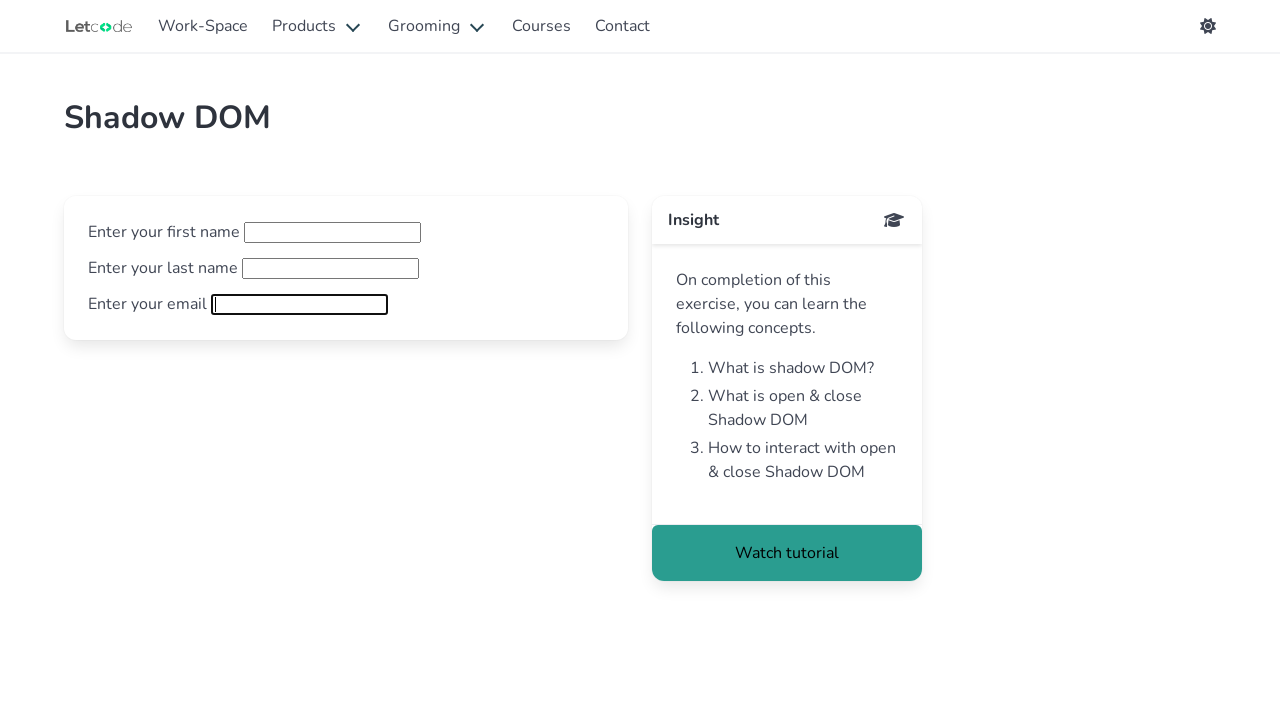

Typed 'Saminathan' into the closed shadow root input field
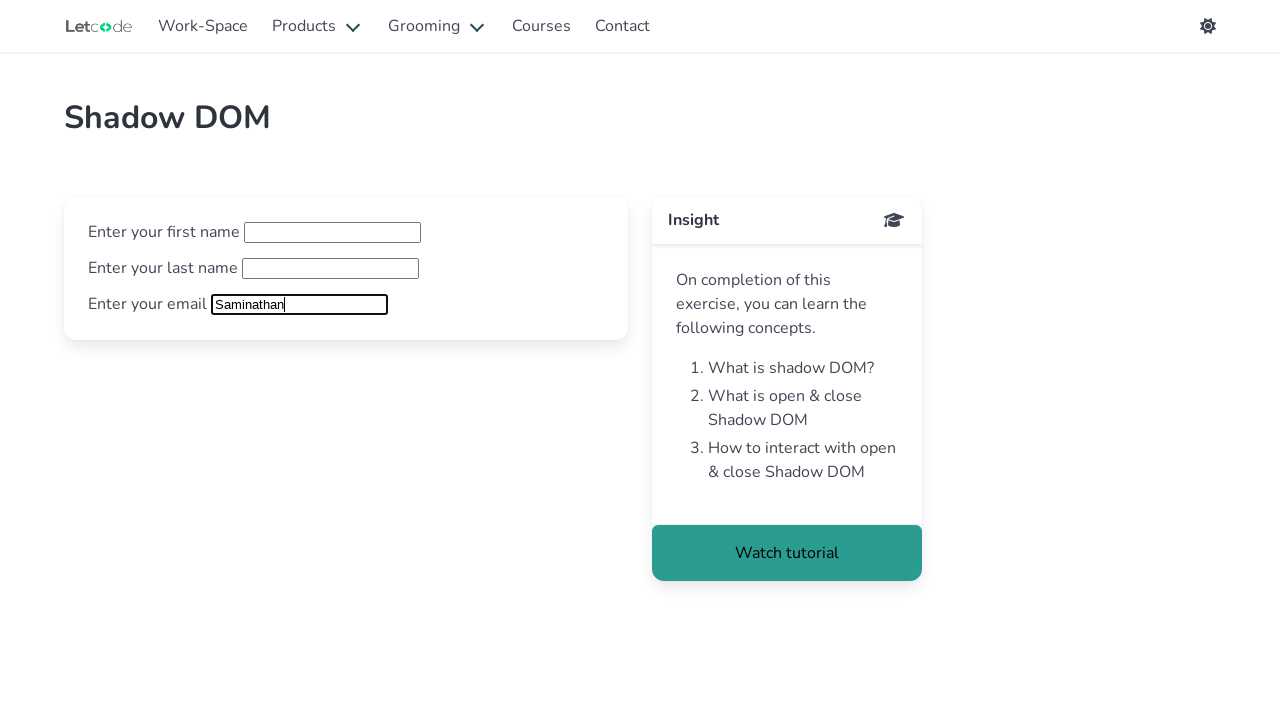

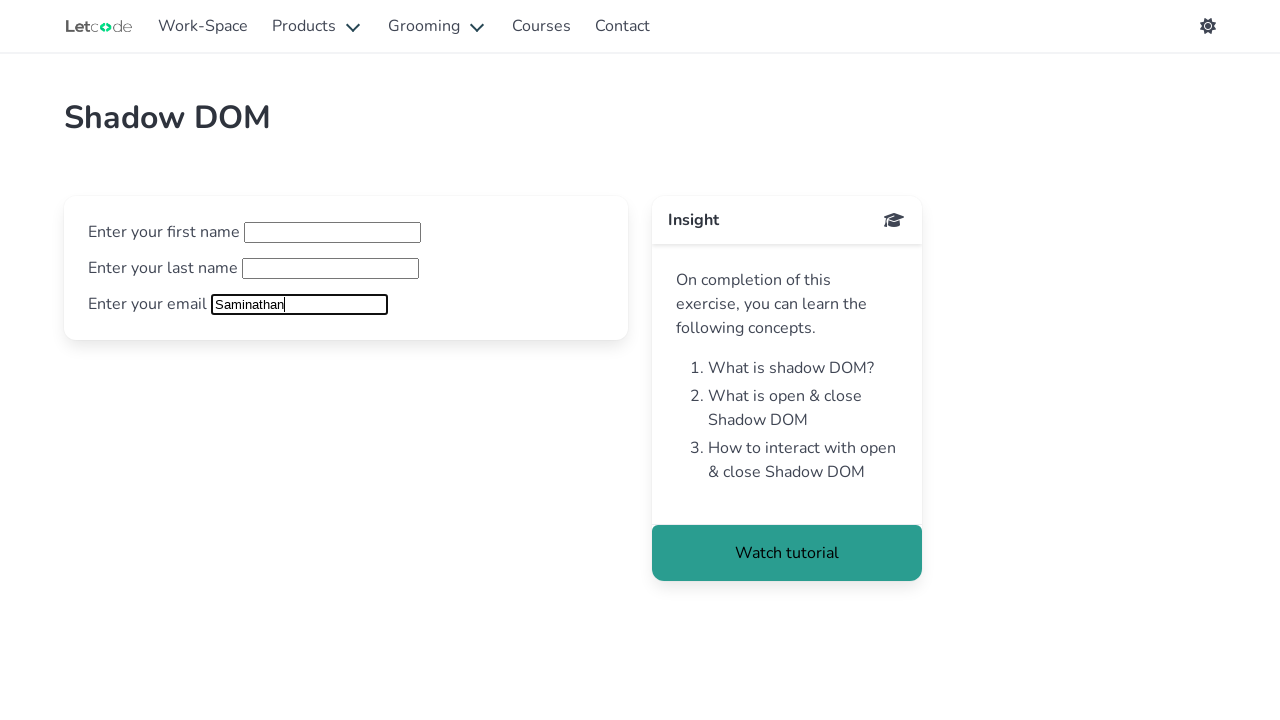